Tests progress bar functionality using fluent wait pattern by switching to iframe, clicking download button, and waiting for completion

Starting URL: https://www.globalsqa.com/demo-site/progress-bar/

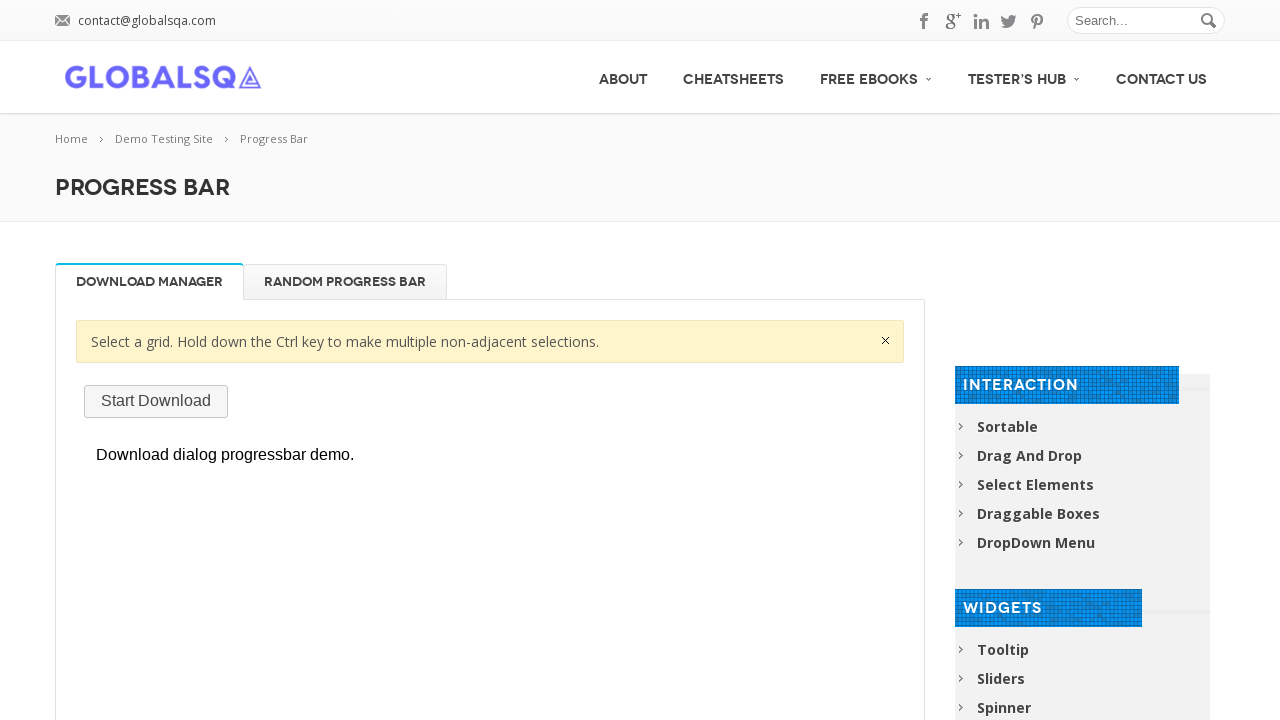

Located and waited for iframe element with class 'demo-frame'
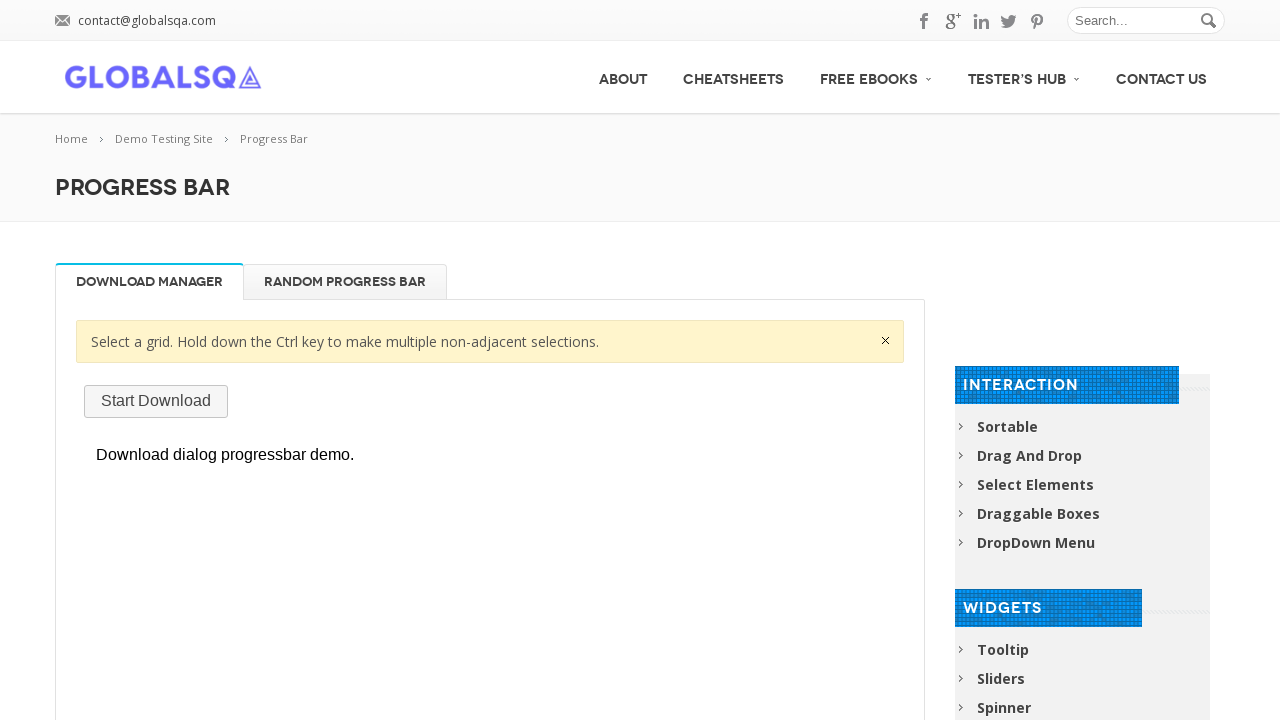

Switched to iframe content frame
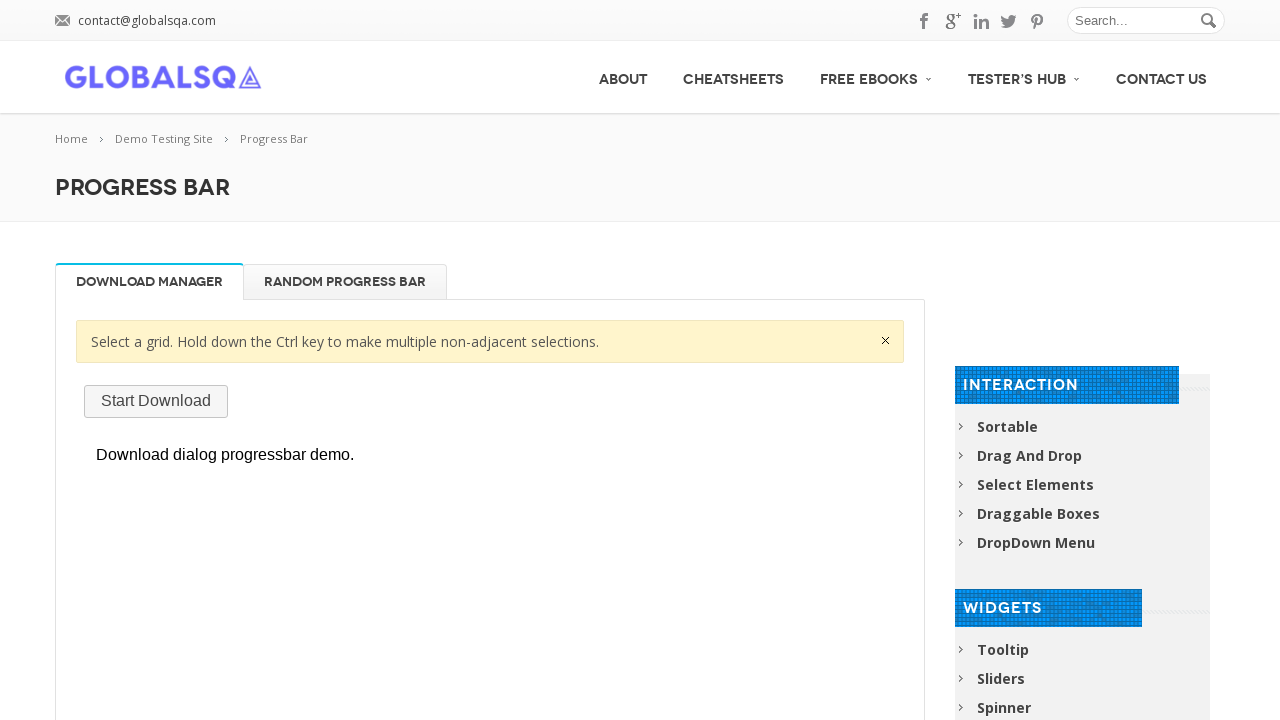

Waited for download button to be available in iframe
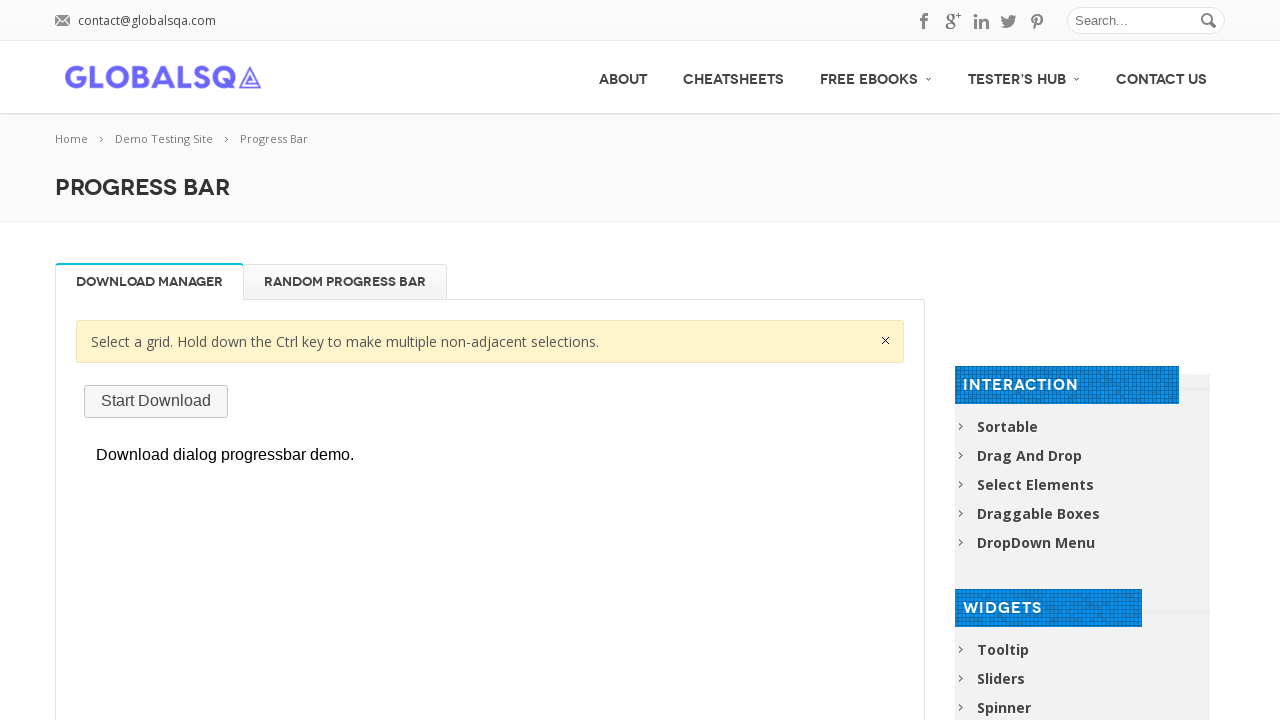

Clicked the download button to start progress bar at (156, 401) on #downloadButton
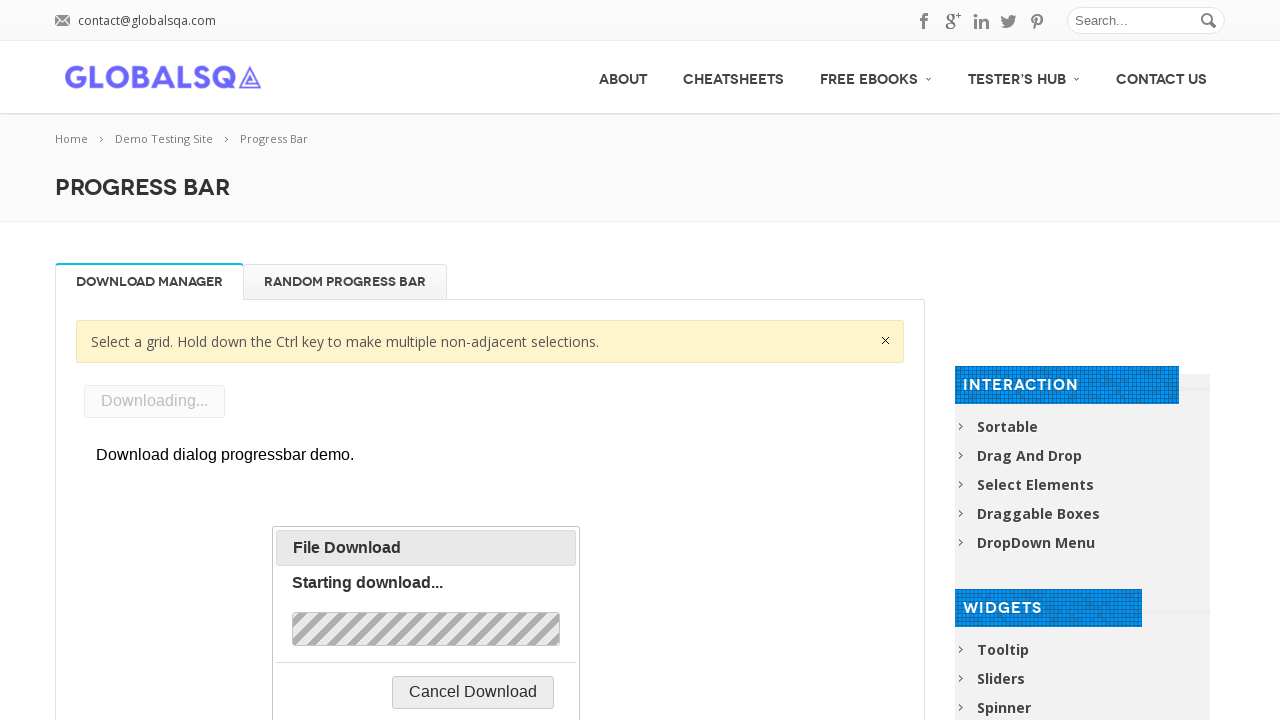

Progress bar completed and 'Complete!' message appeared
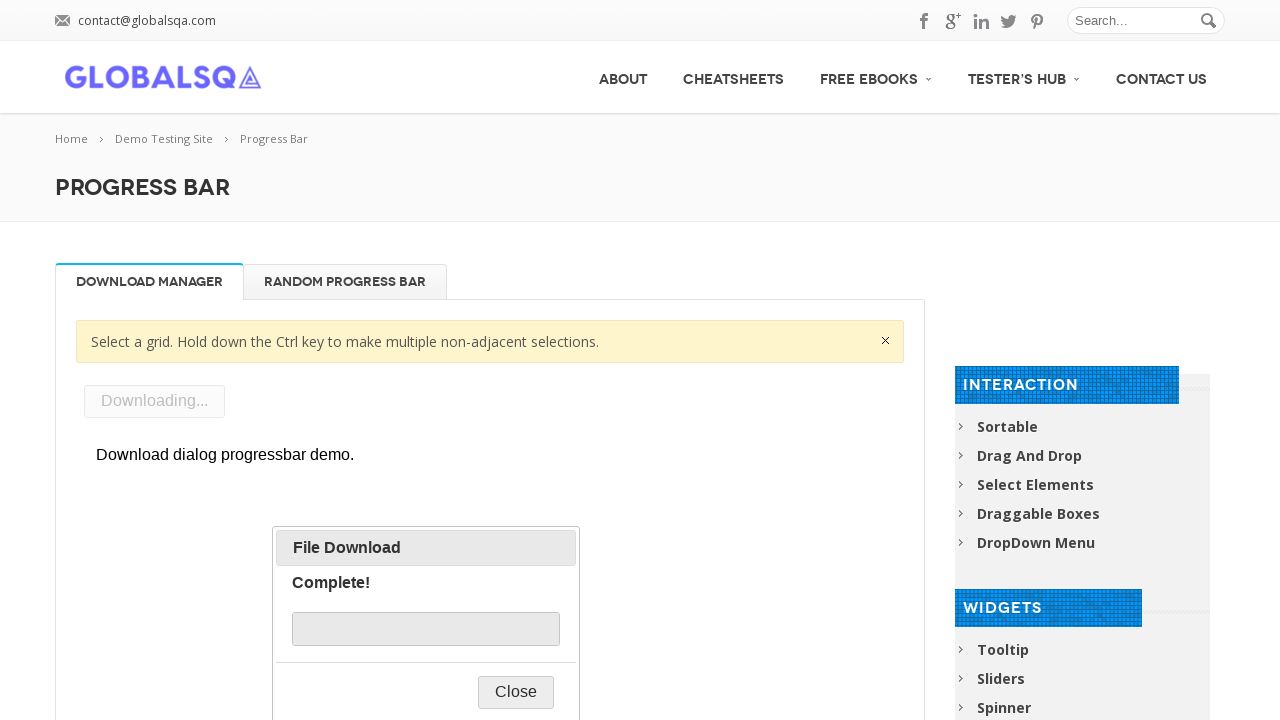

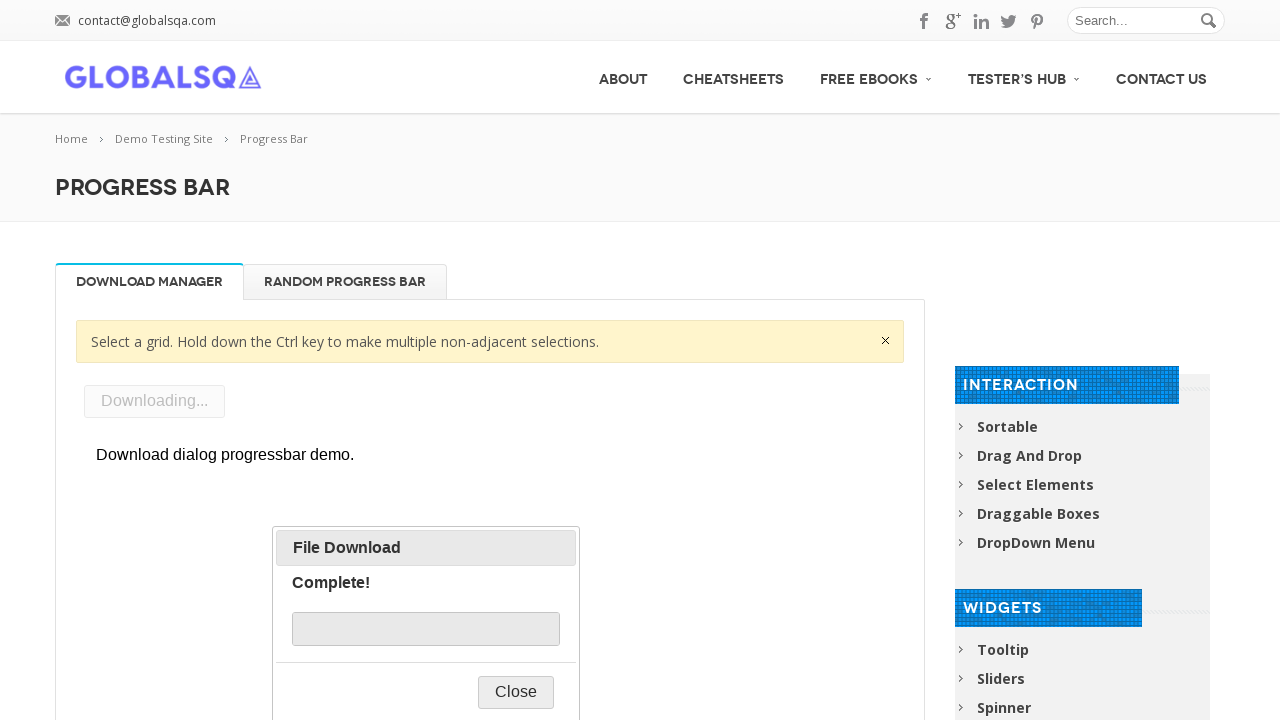